Tests the simple form demo by clicking the show button without entering any text, verifying the behavior with empty input

Starting URL: https://www.lambdatest.com/selenium-playground/simple-form-demo

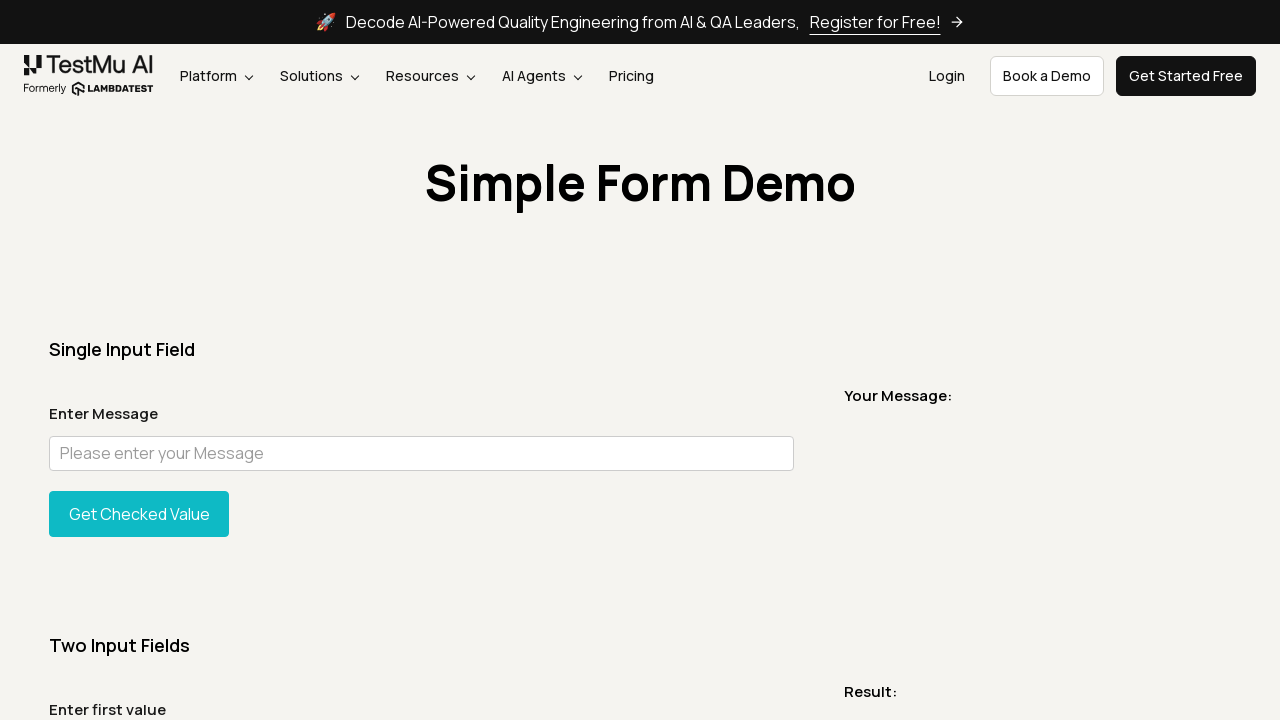

Navigated to simple form demo page
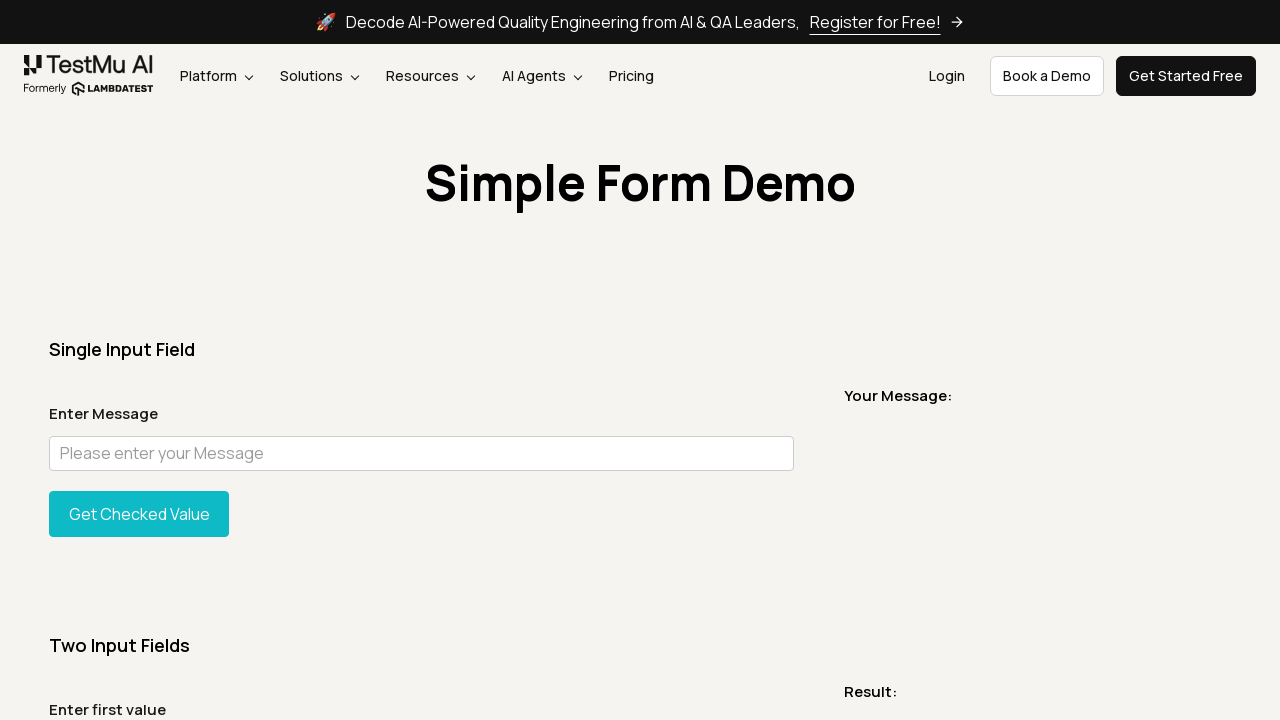

Clicked show button without entering any text at (139, 514) on #showInput
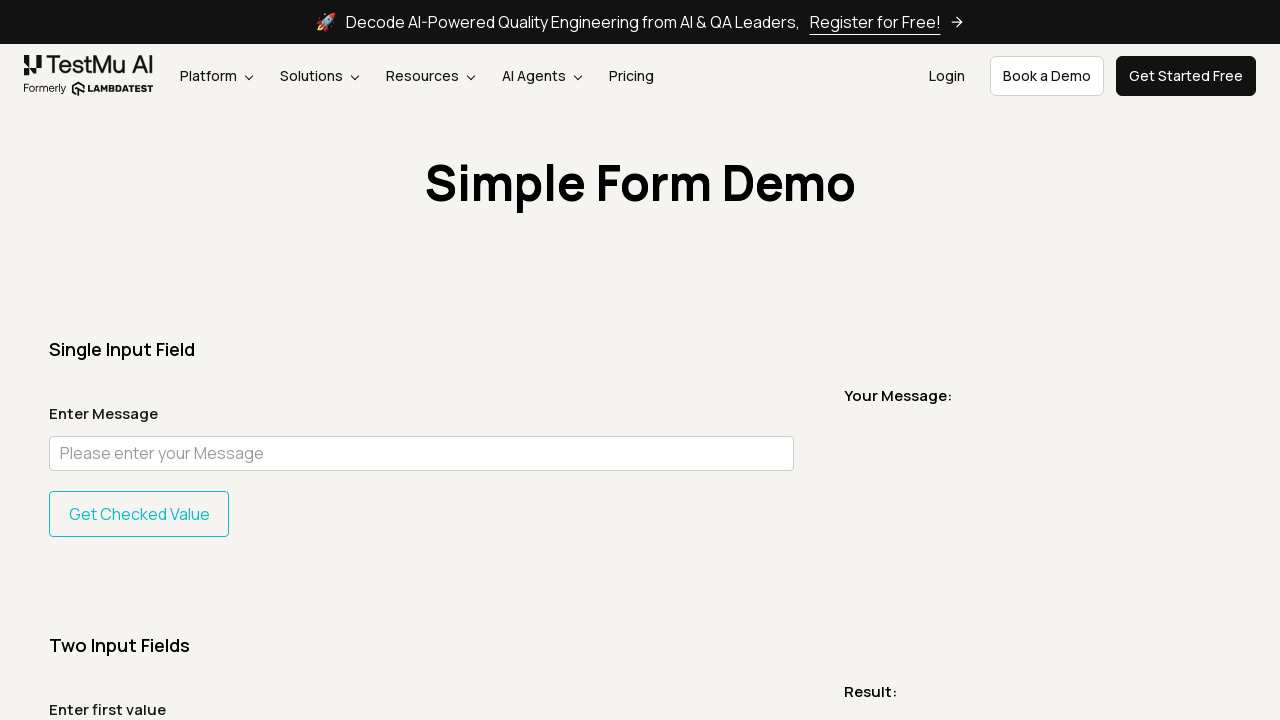

Waited for UI updates after clicking show button
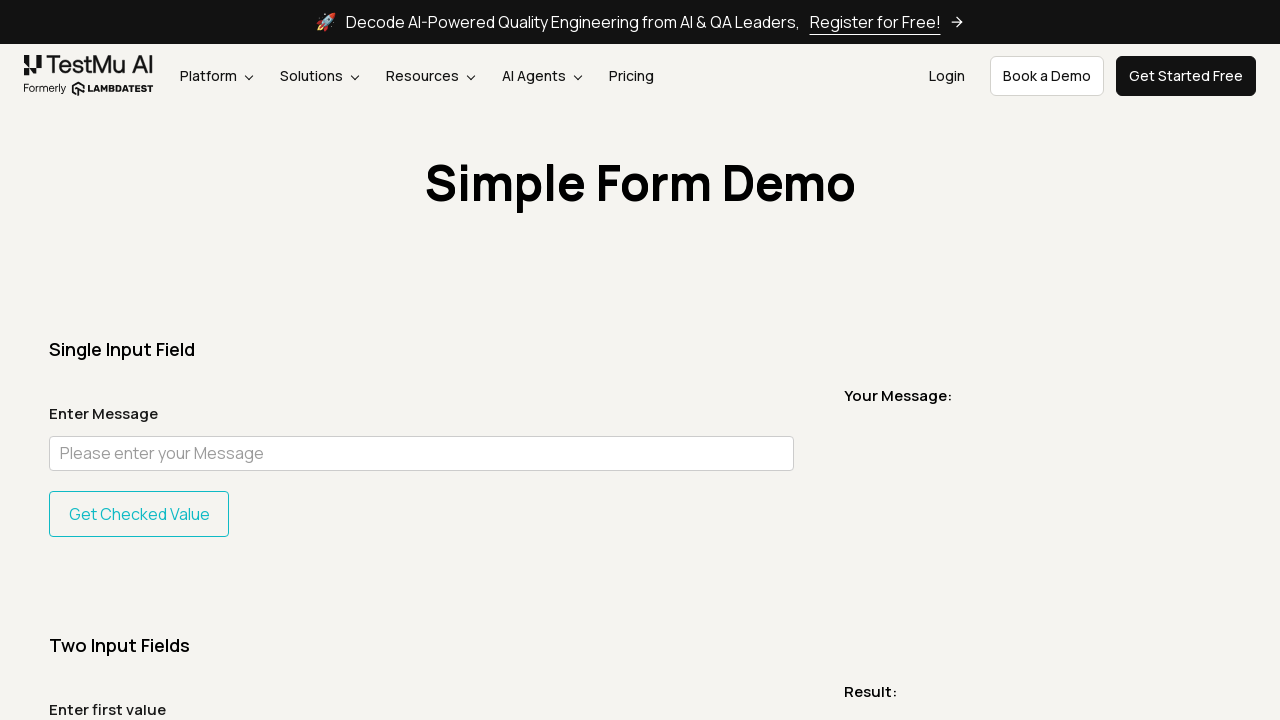

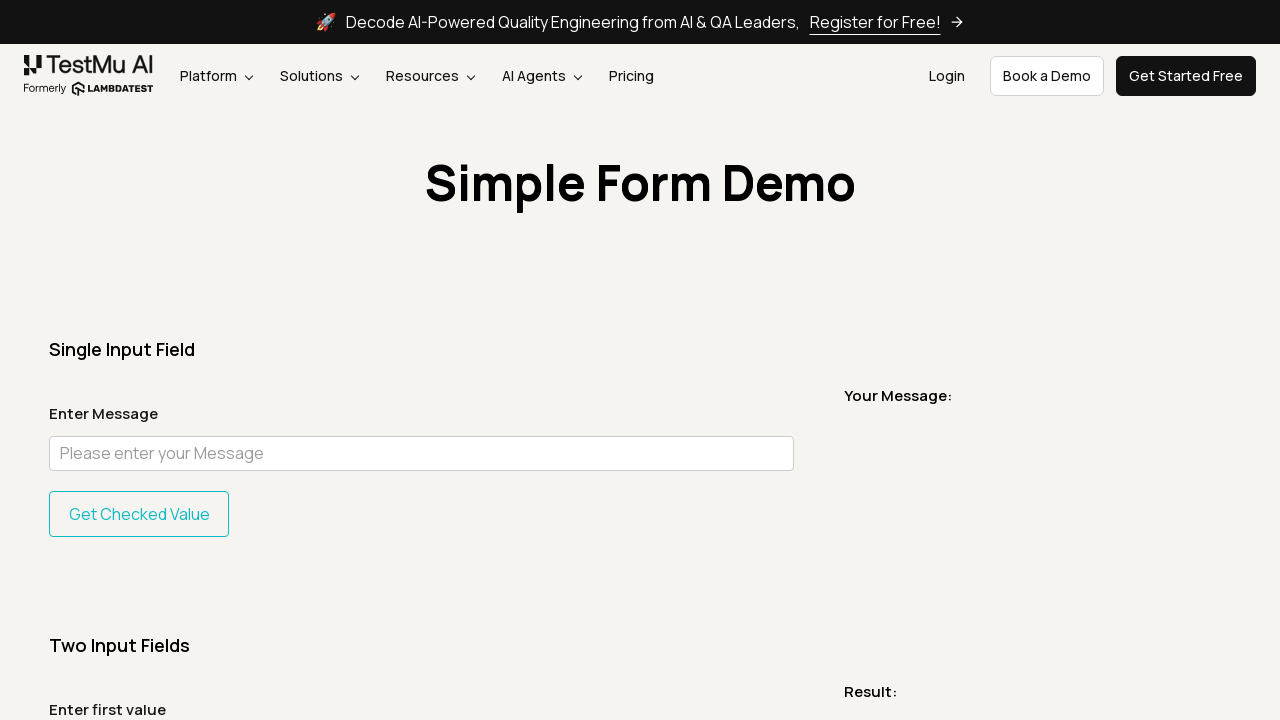